Tests multi-select dropdown functionality by navigating to a form page, selecting multiple options in a dropdown, and then deselecting one option

Starting URL: http://automationbykrishna.com/

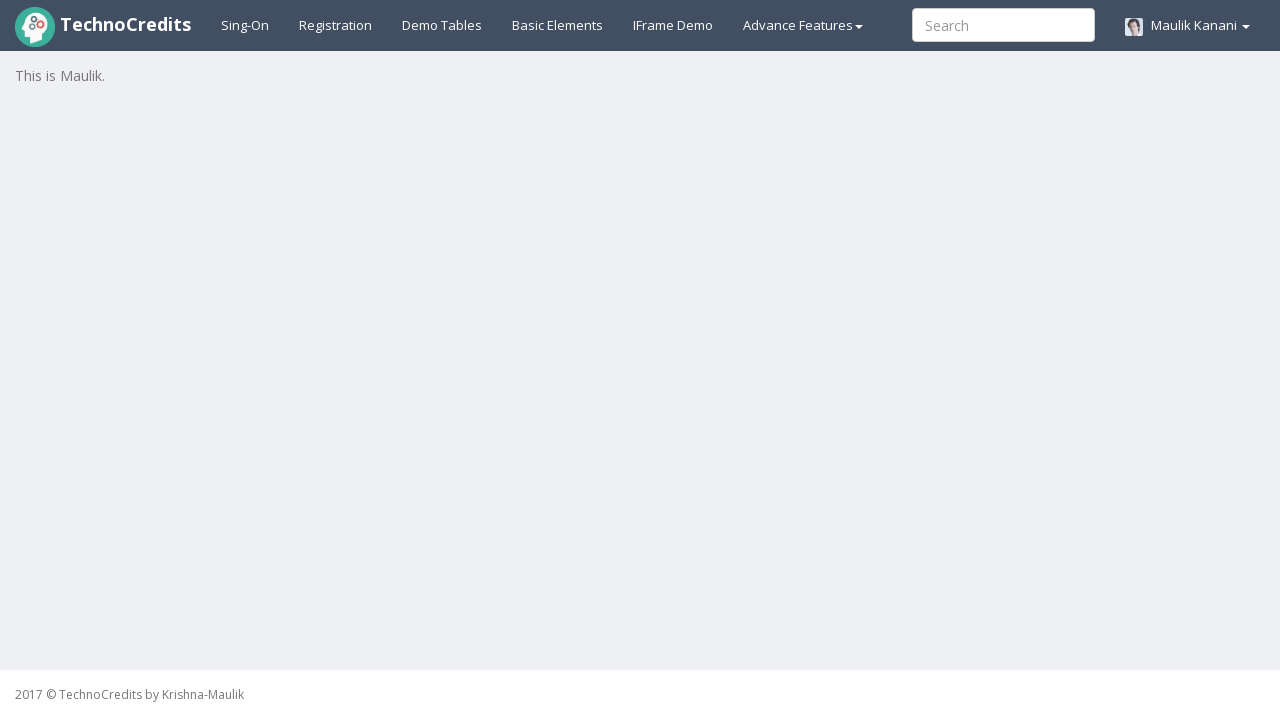

Clicked on basic elements link to navigate to form page at (558, 25) on a#basicelements
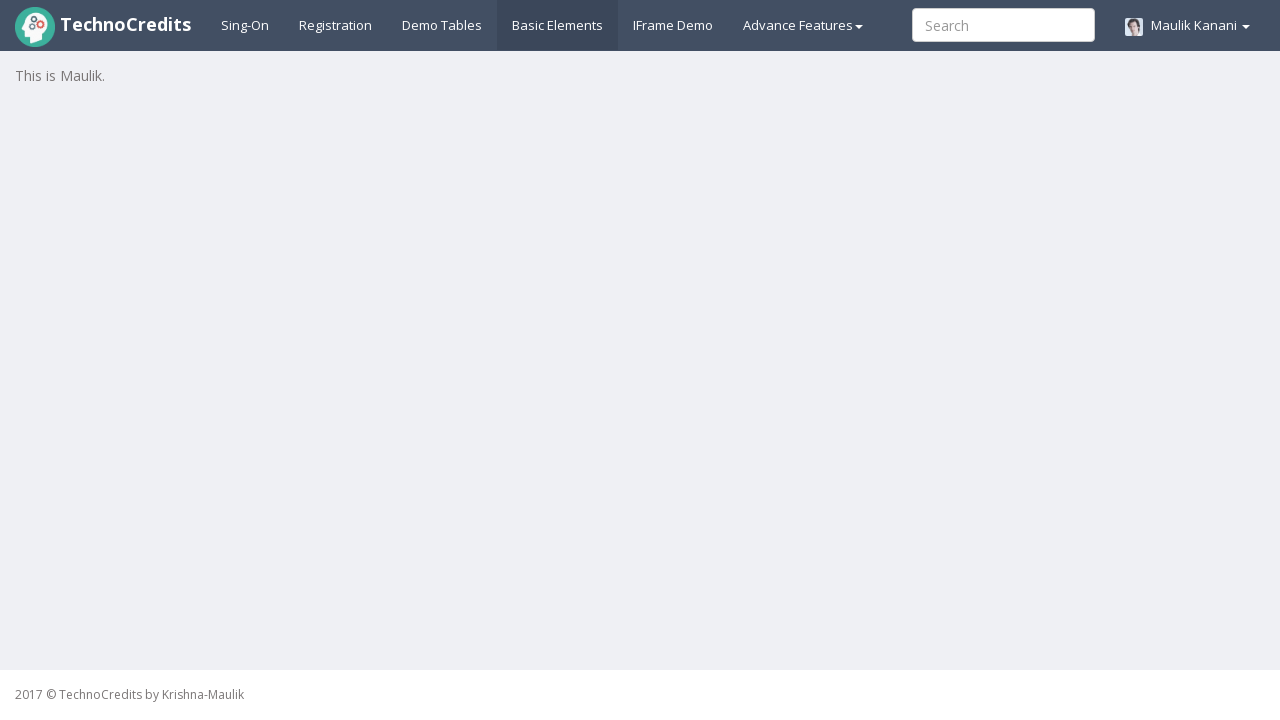

Form loaded and multi-select dropdown is present
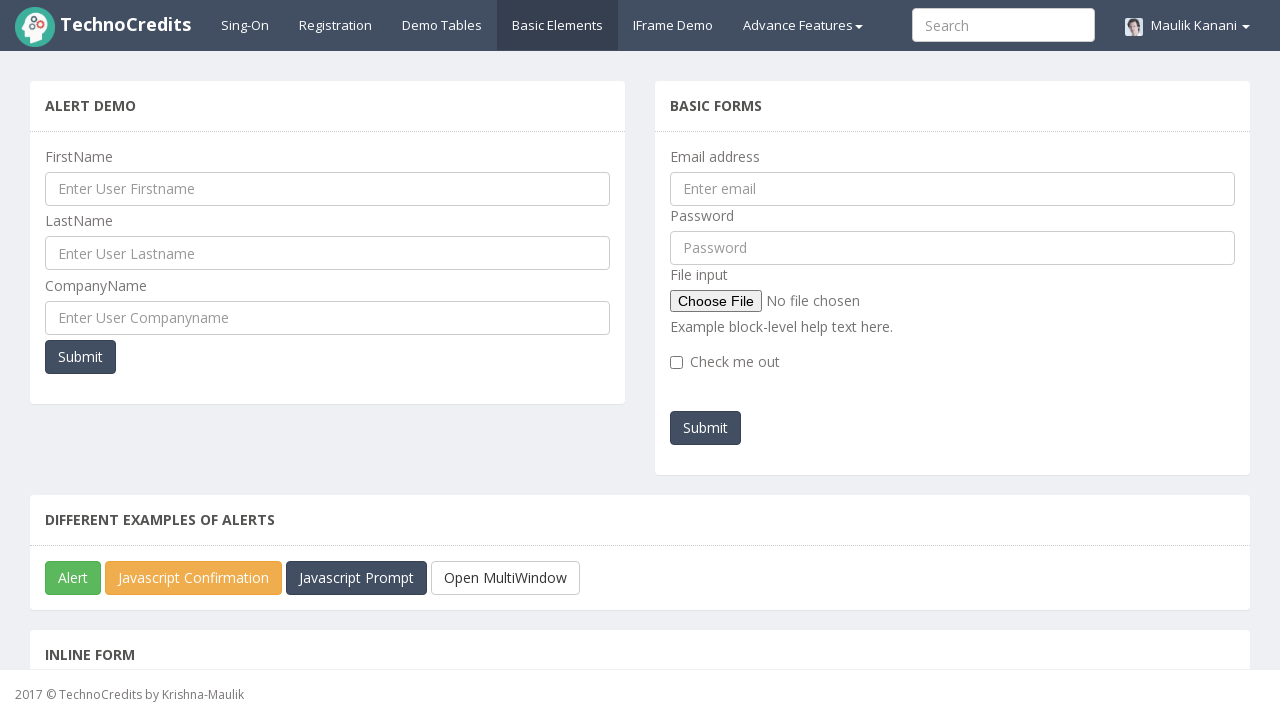

Scrolled down to make dropdown visible
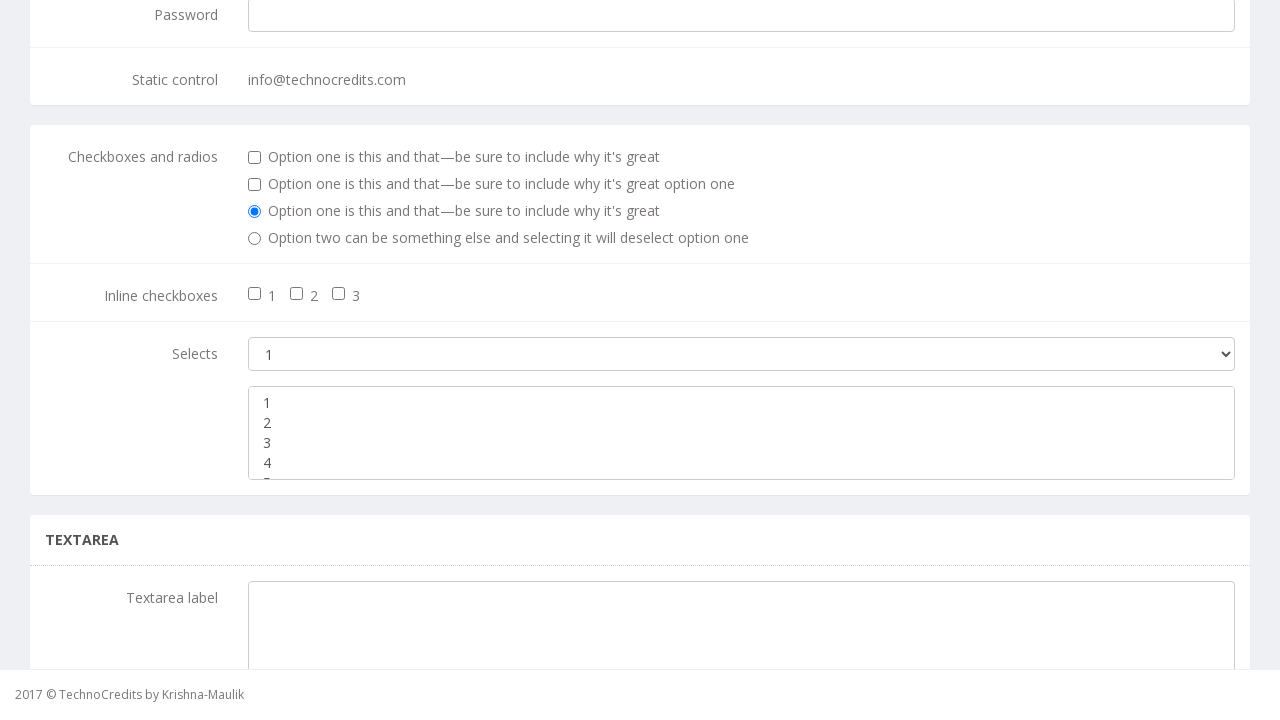

Selected multiple options (indices 2, 3, 4) in the multi-select dropdown on (//select)[2]
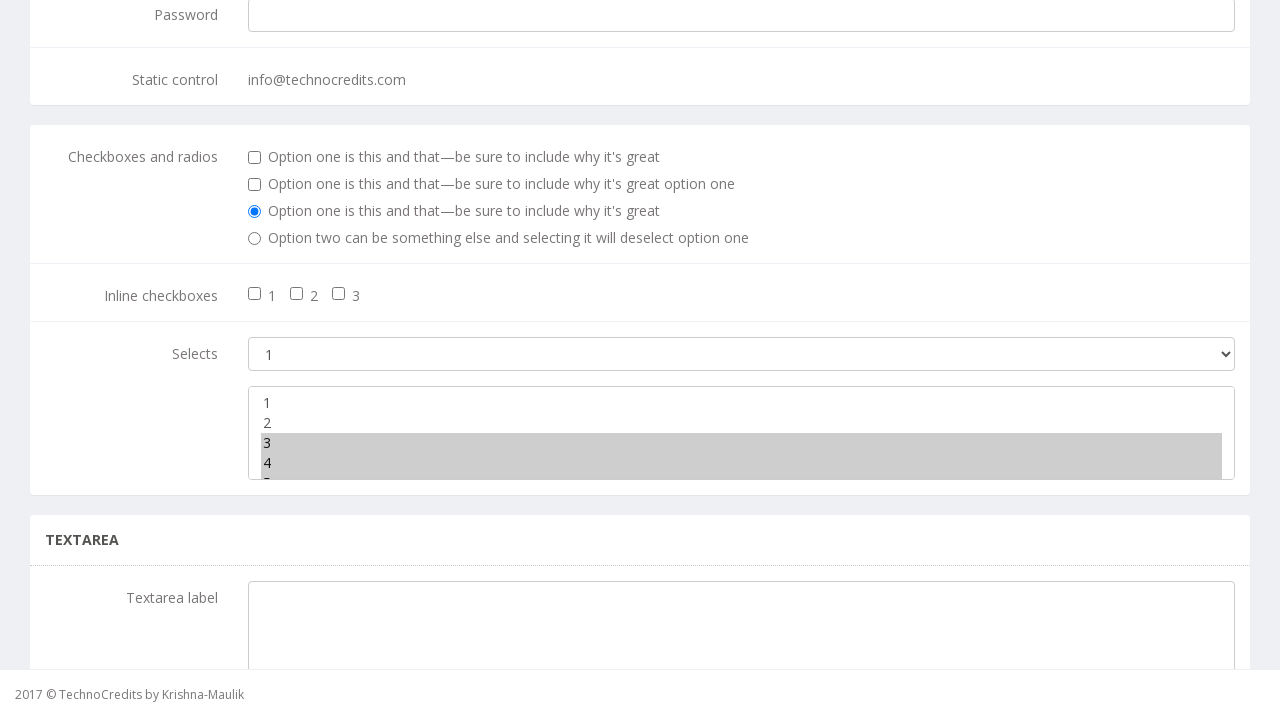

Waited 2 seconds for selections to register
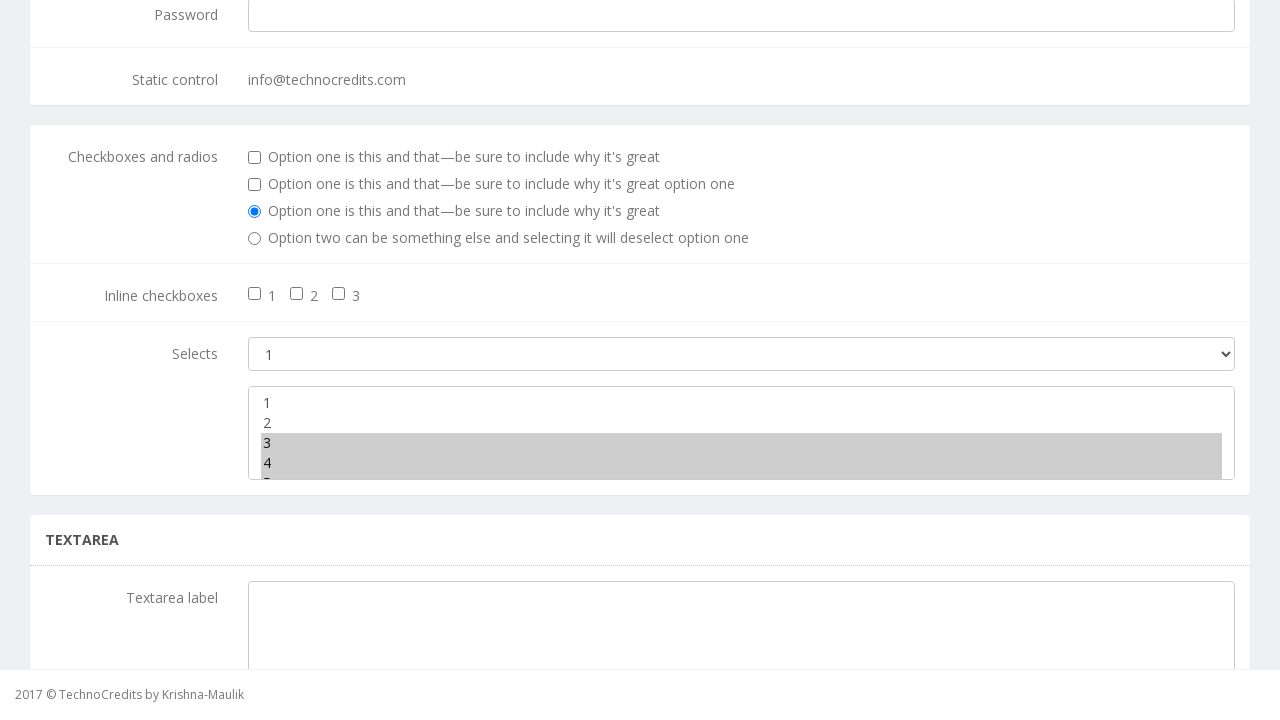

Deselected option at index 2 by reselecting only indices 3 and 4 on (//select)[2]
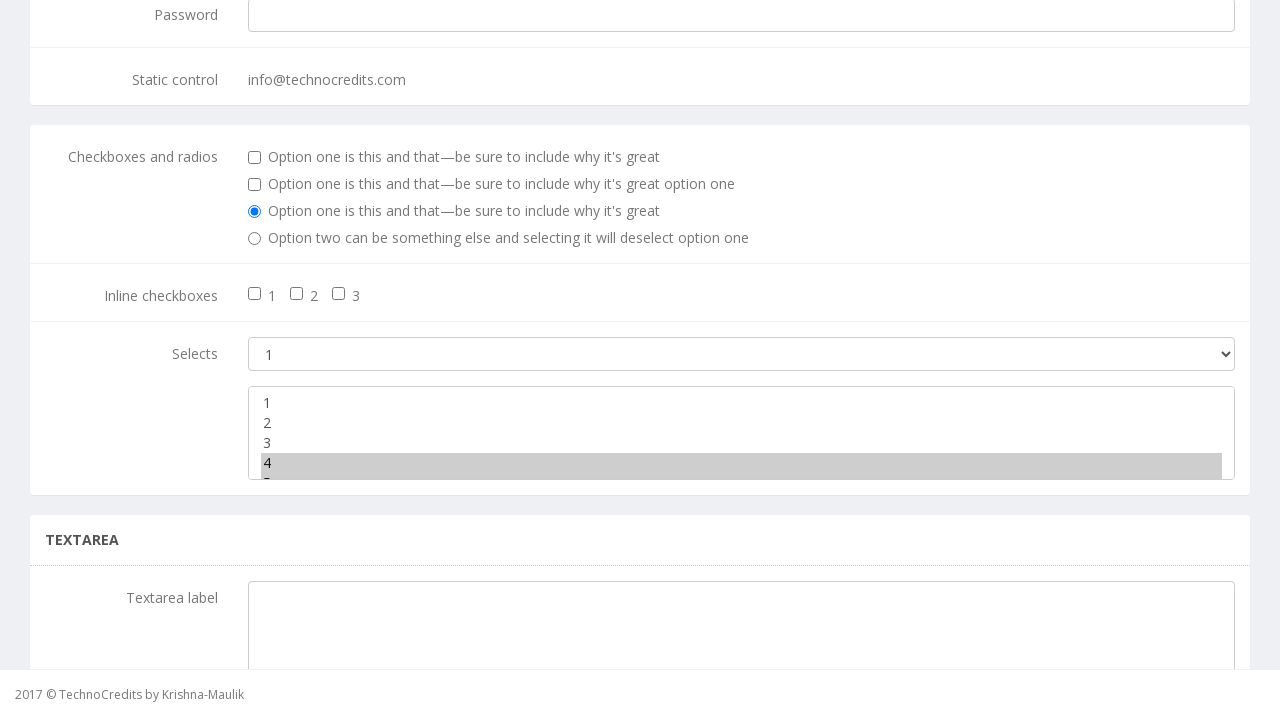

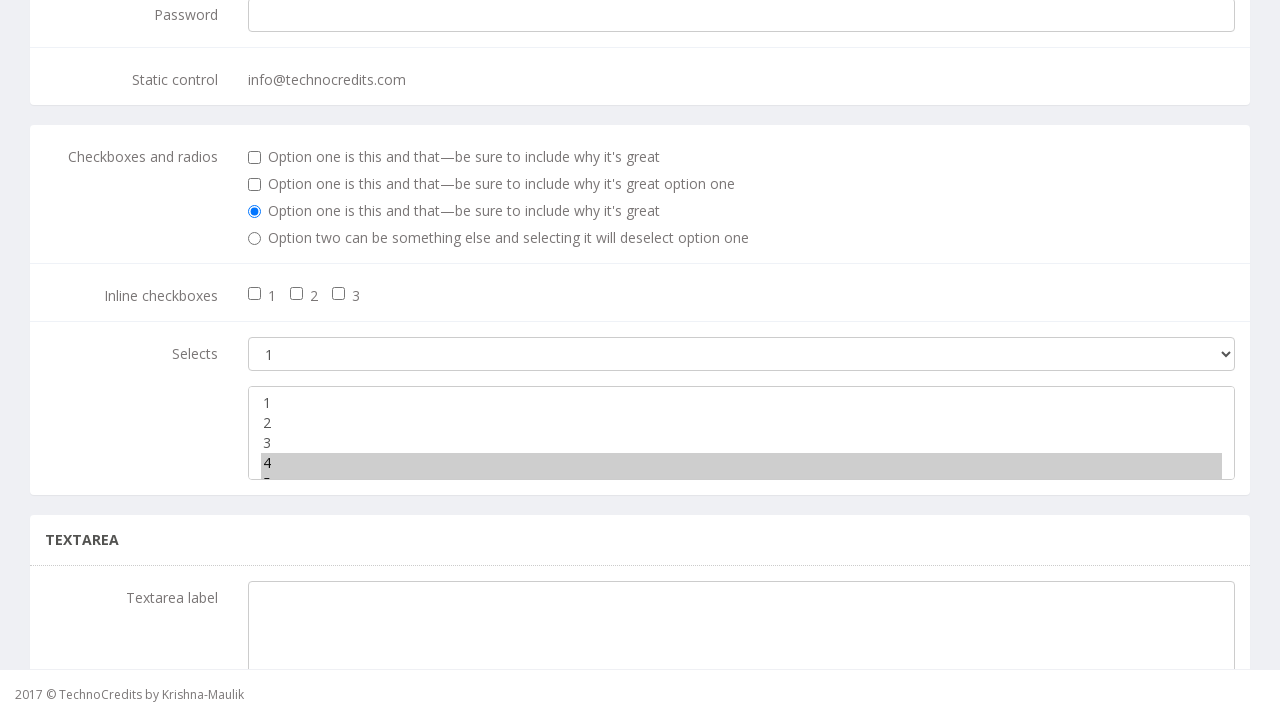